Opens Booking.com homepage and verifies the page title contains "Booking.com"

Starting URL: https://www.booking.com/

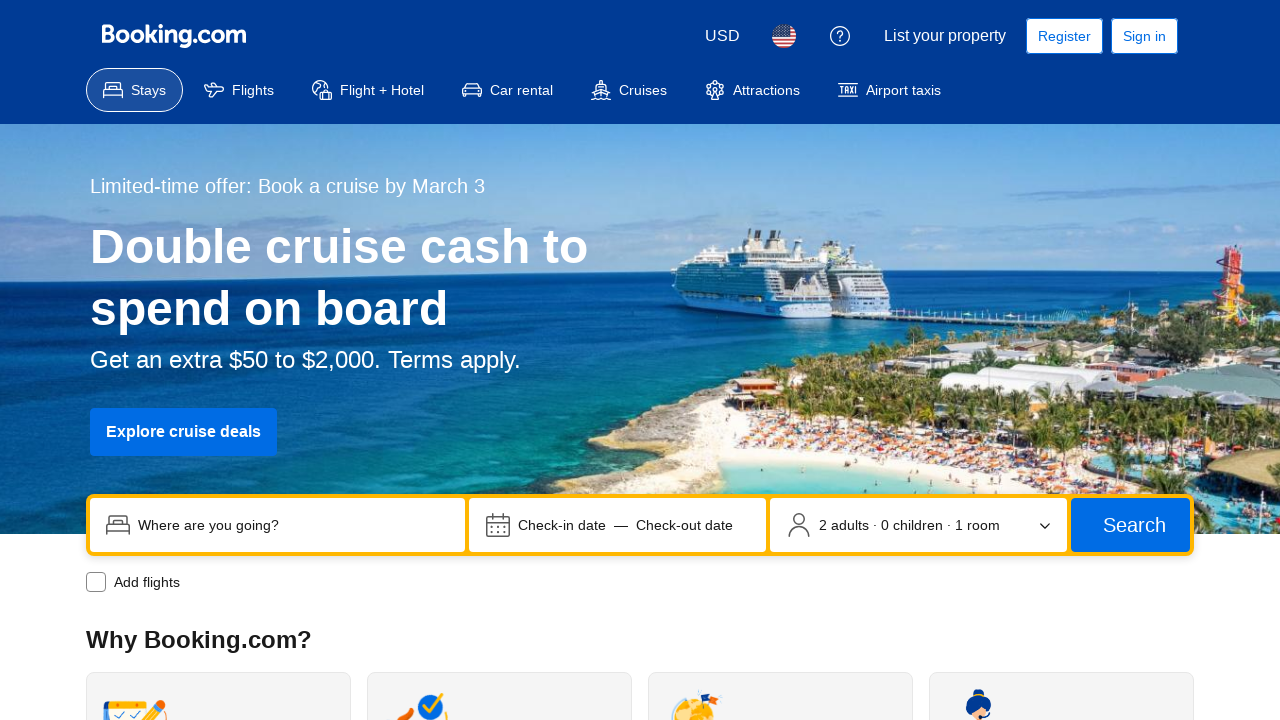

Navigated to Booking.com homepage
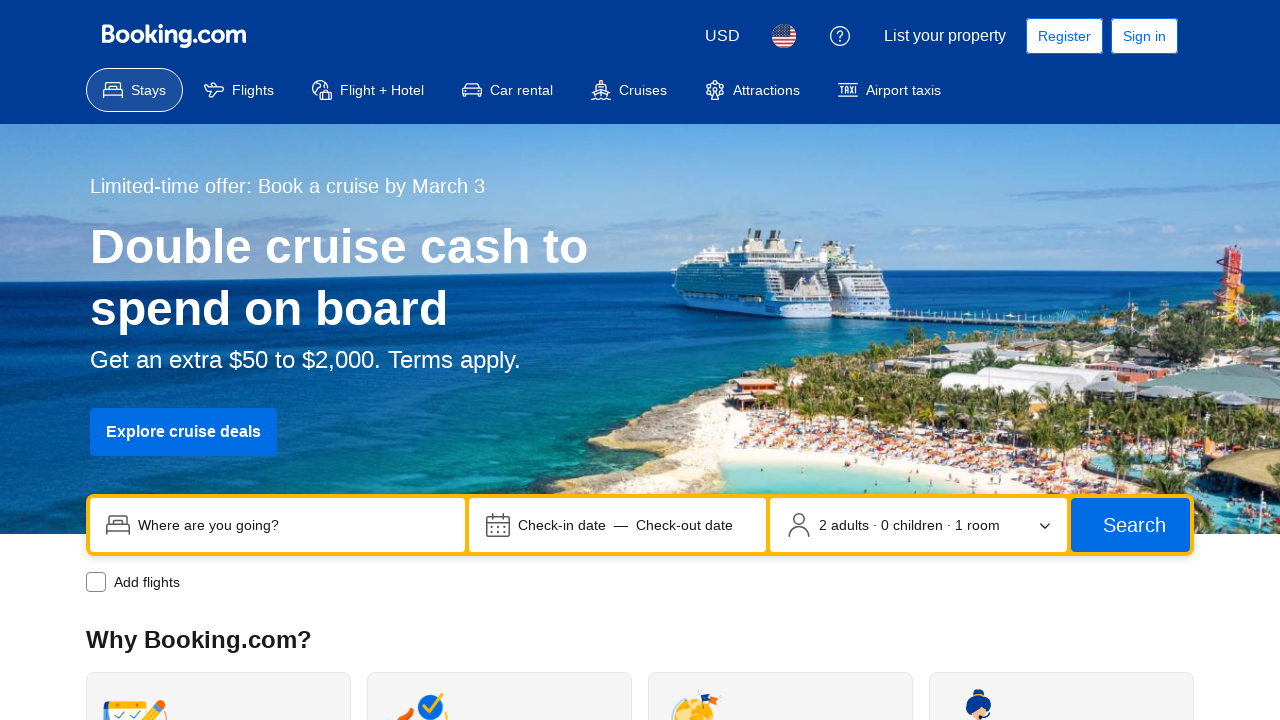

Verified page title contains 'Booking.com'
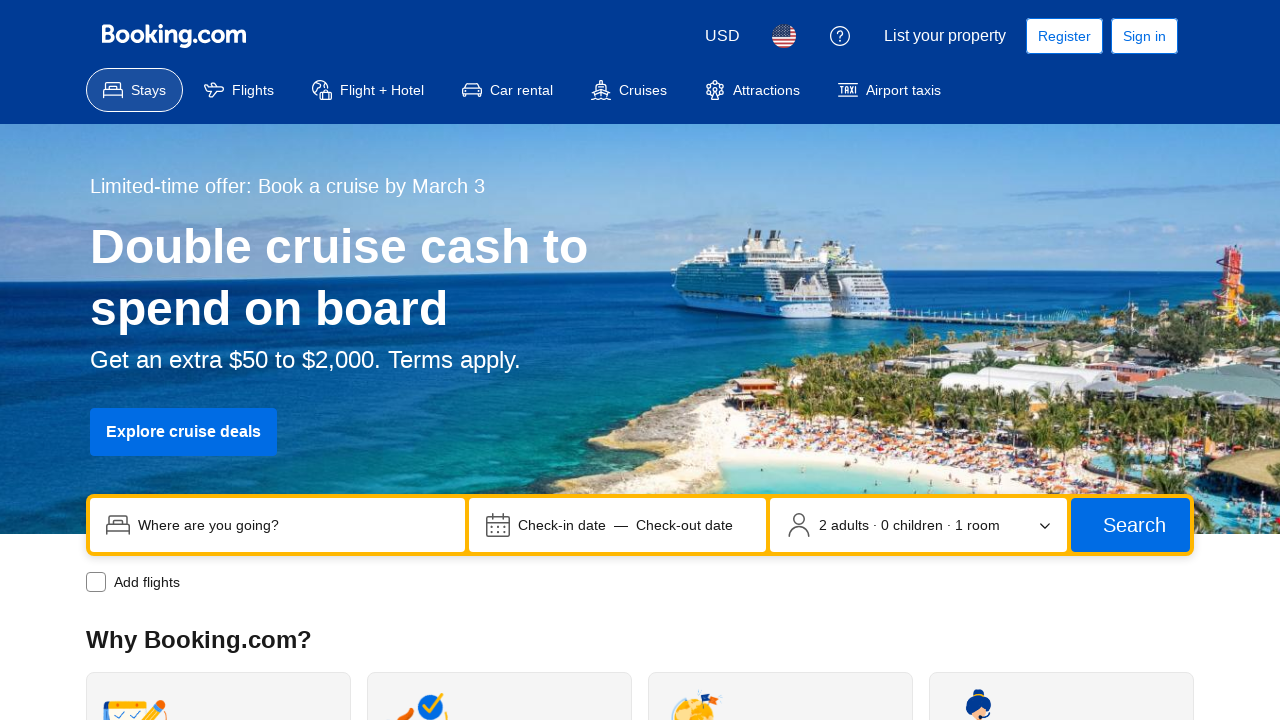

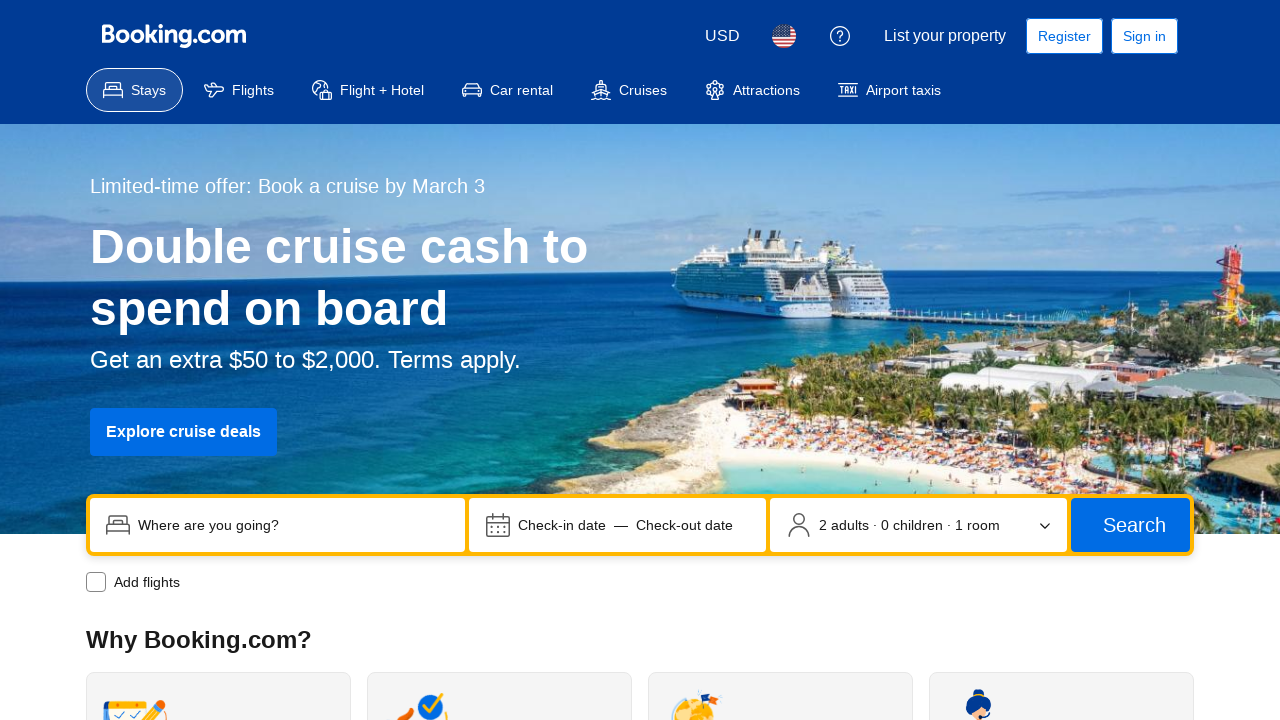